Navigates to Flipkart homepage and verifies the page loads successfully.

Starting URL: https://www.flipkart.com/

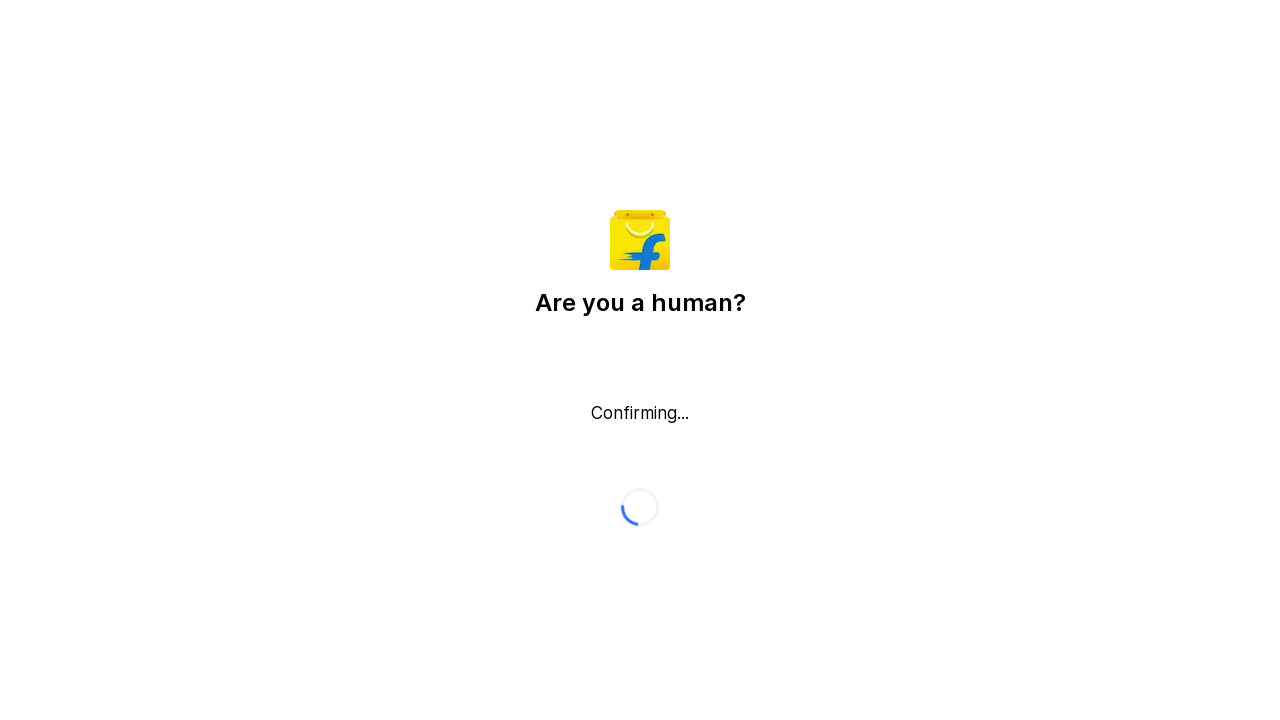

Navigated to Flipkart homepage
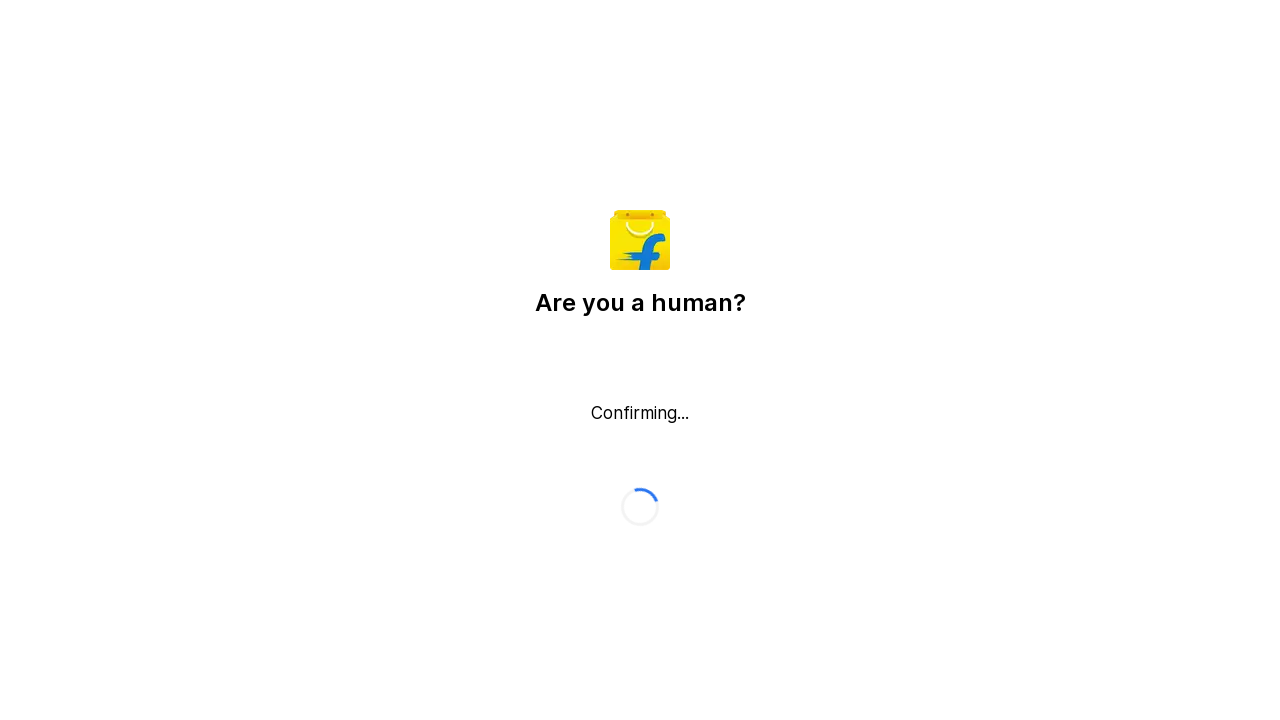

Waited for page to reach domcontentloaded state
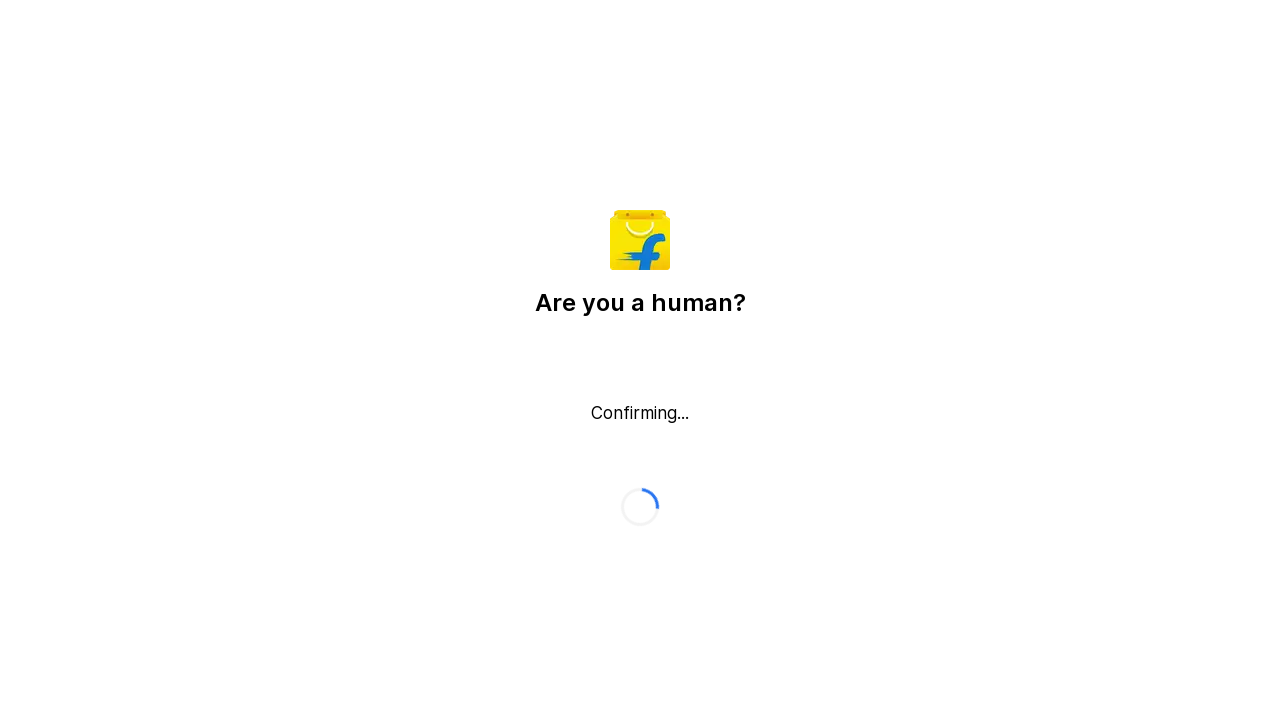

Verified that page URL is https://www.flipkart.com/
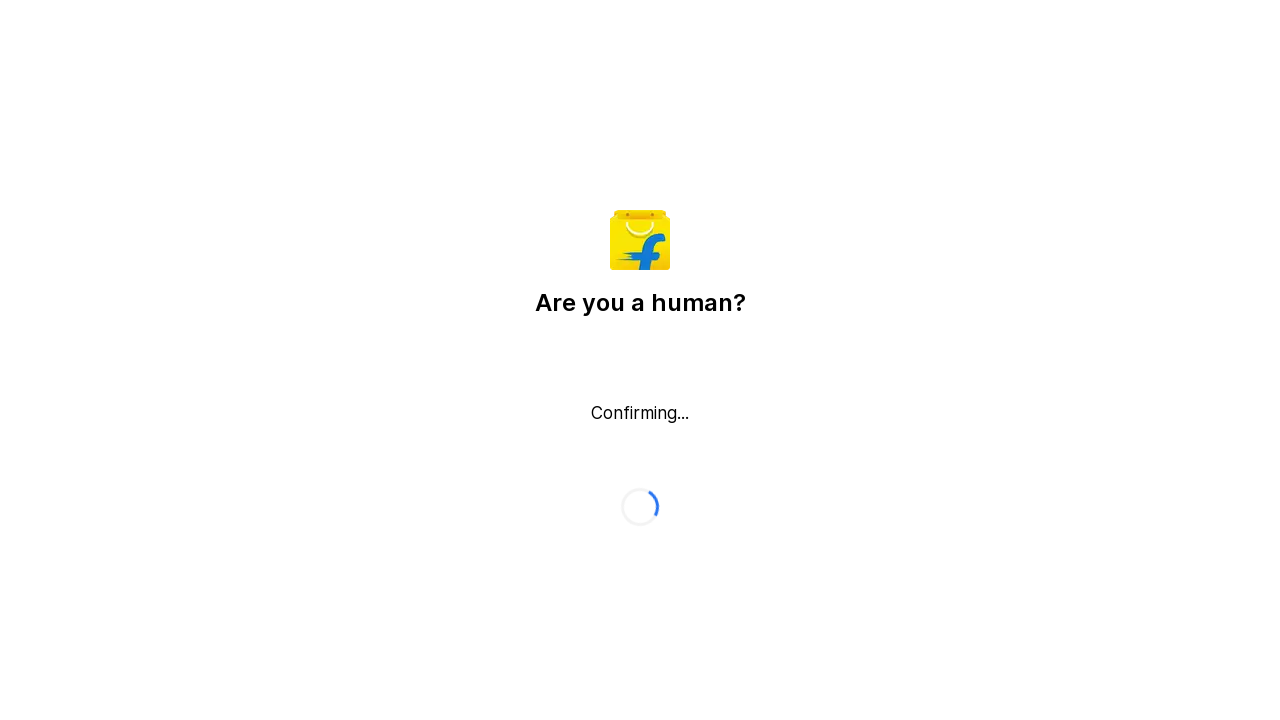

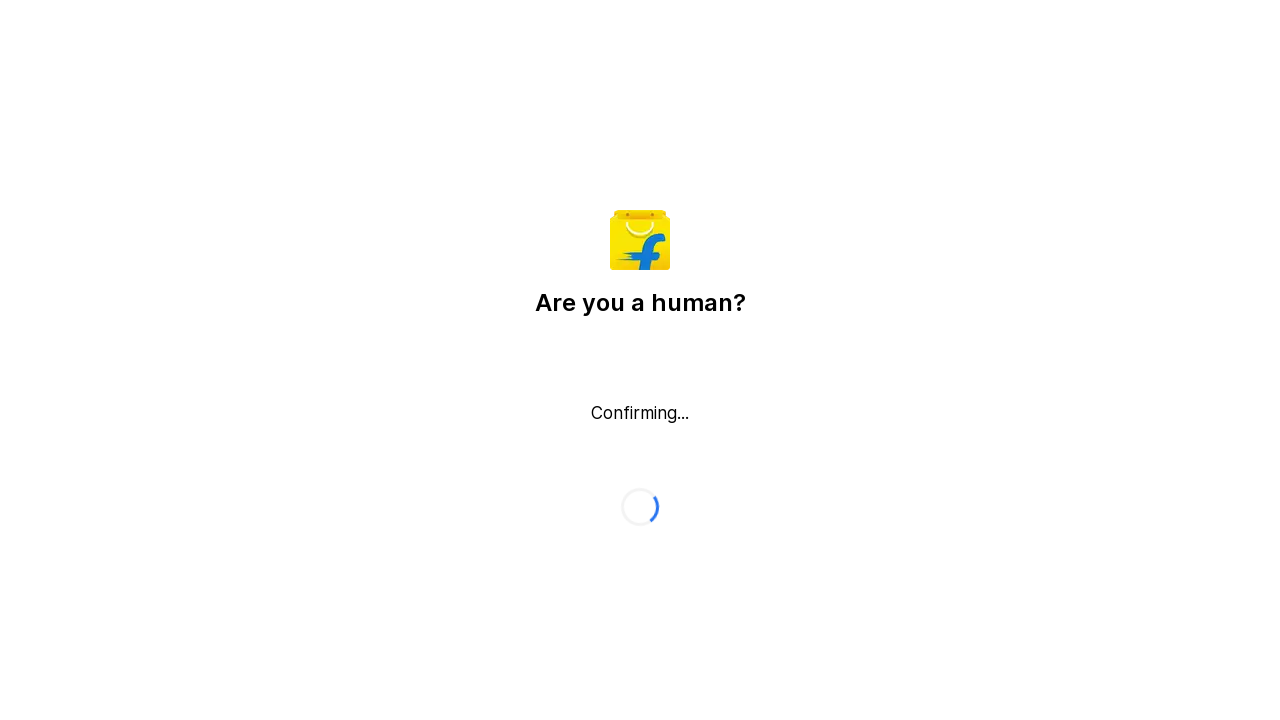